Tests jQuery dropdown functionality by selecting all options from a dropdown element on a practice page

Starting URL: https://www.hyrtutorials.com/p/html-dropdown-elements-practice.html

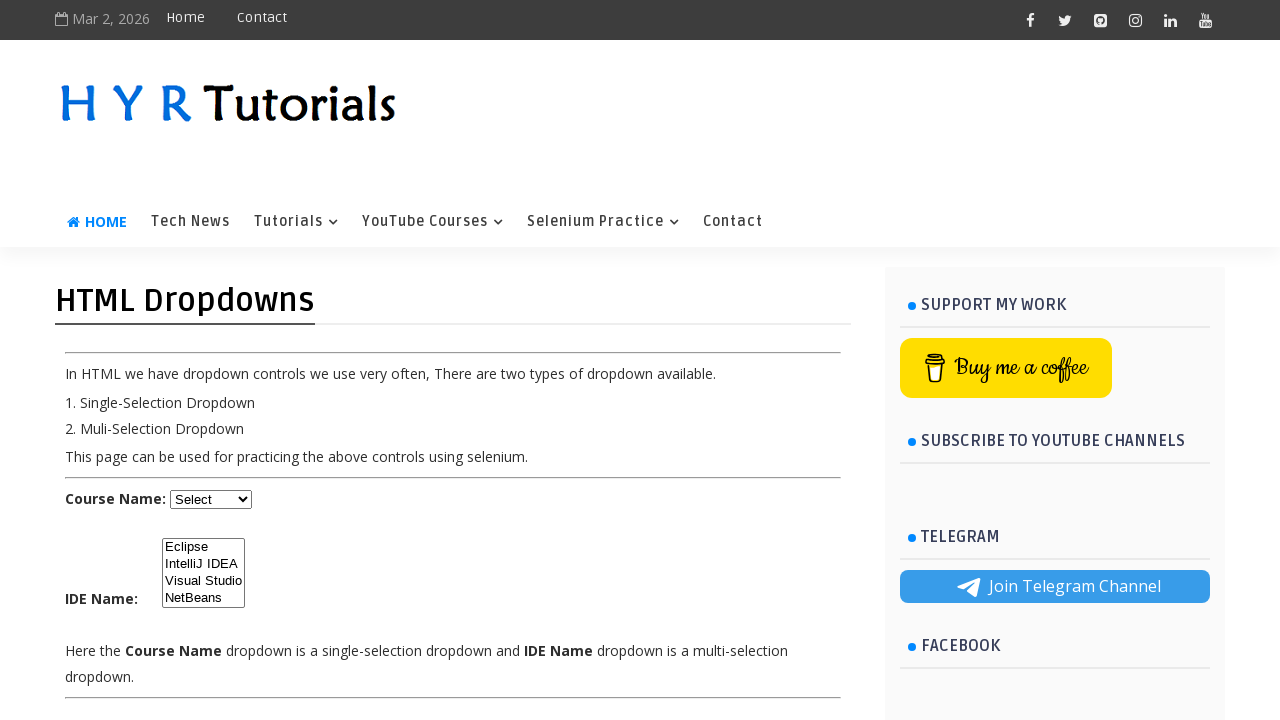

Retrieved all option elements from the jQuery dropdown
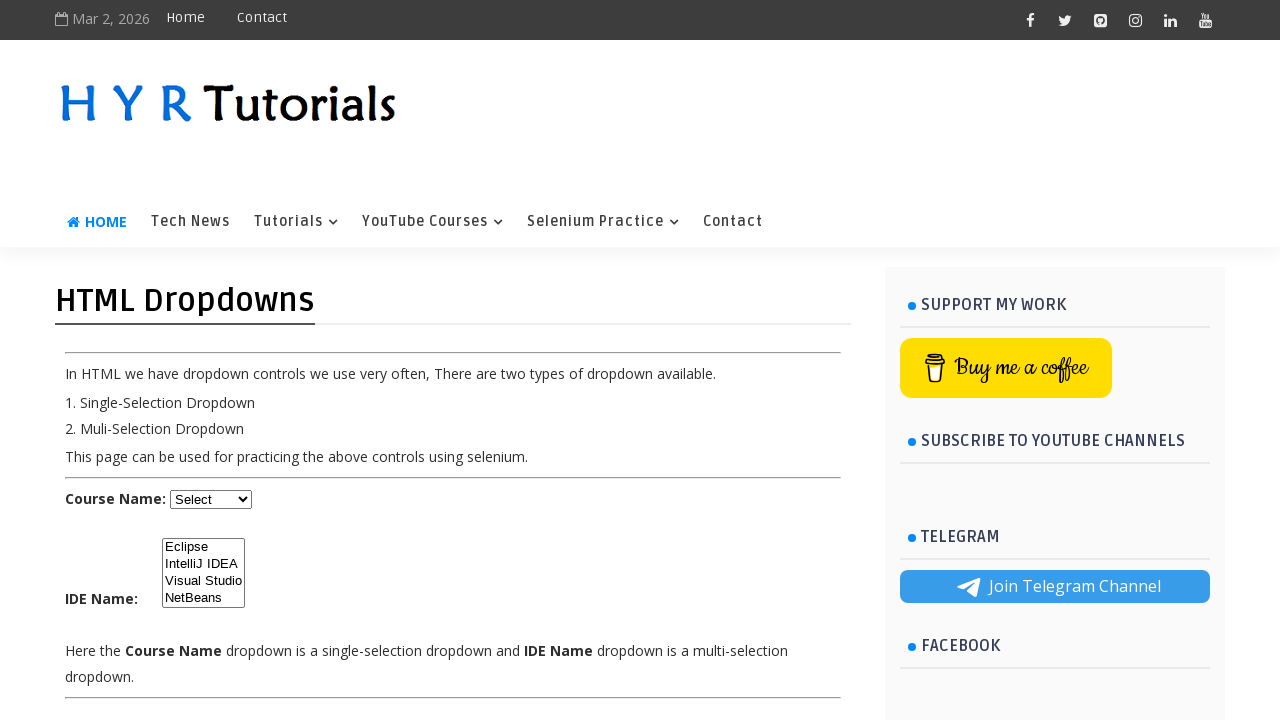

Selected an option from the dropdown at (204, 547) on xpath=//select[@id='ide']/option >> nth=0
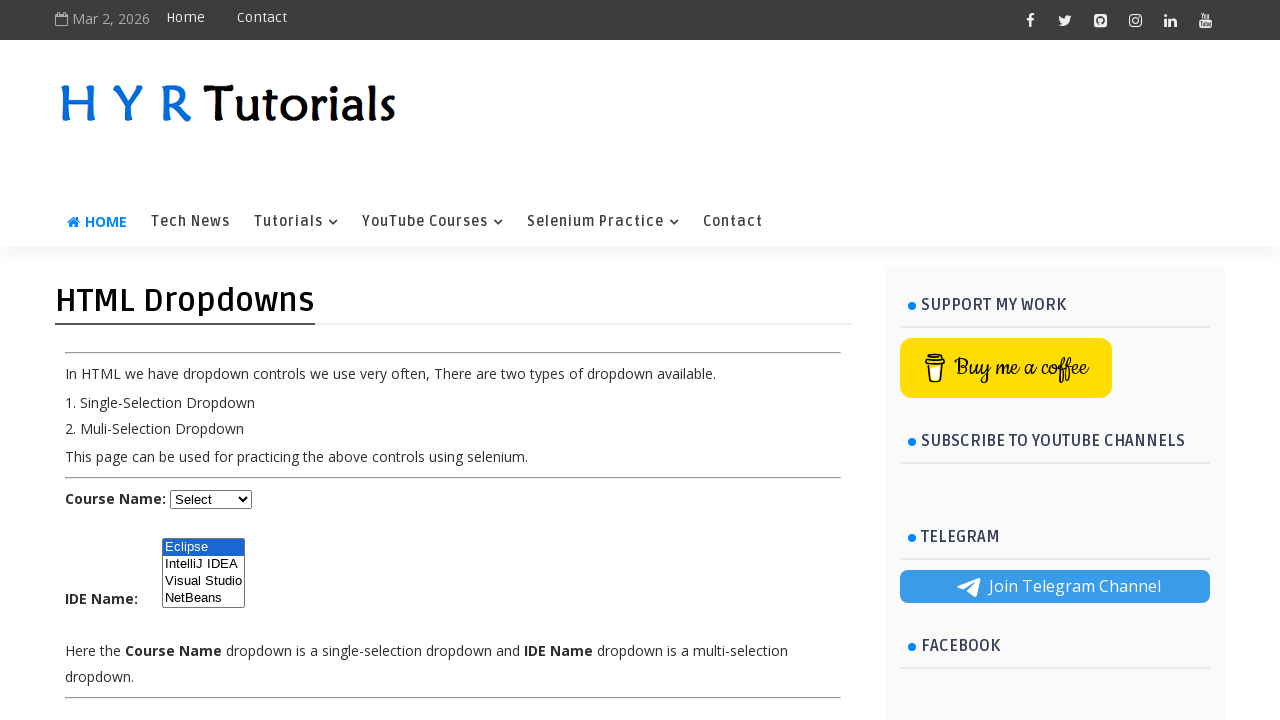

Selected an option from the dropdown at (204, 564) on xpath=//select[@id='ide']/option >> nth=1
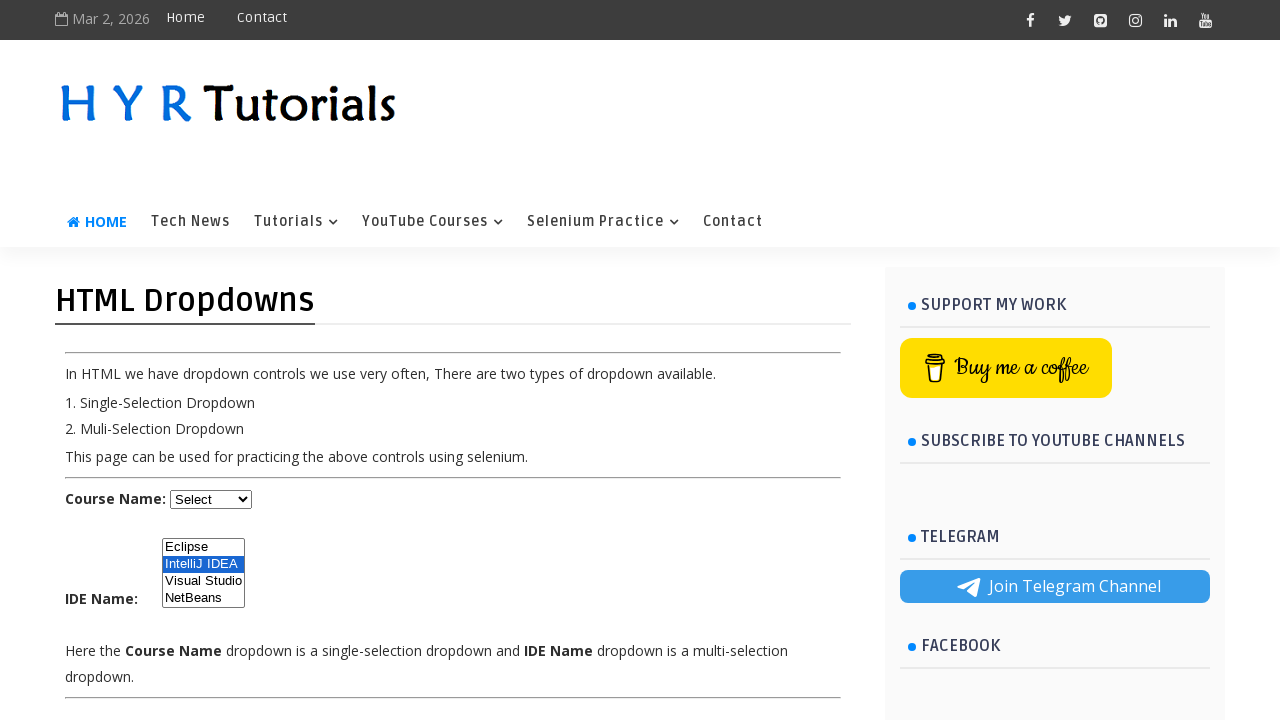

Selected an option from the dropdown at (204, 581) on xpath=//select[@id='ide']/option >> nth=2
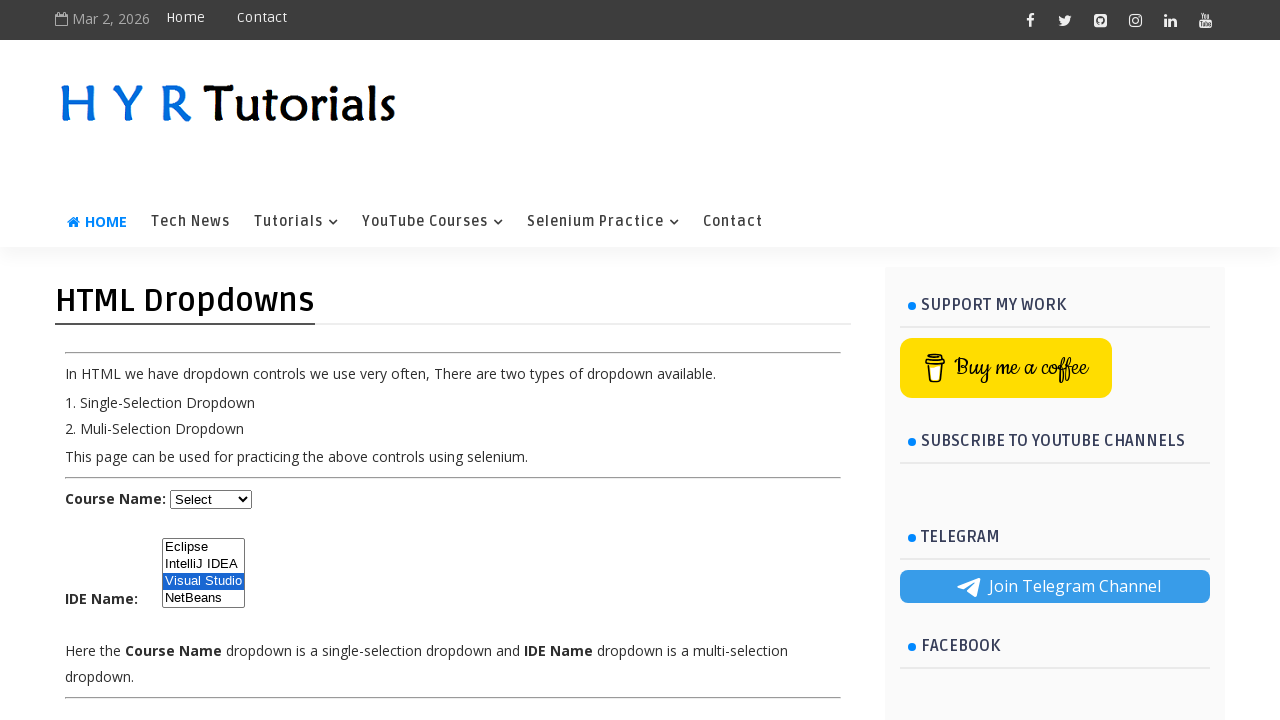

Selected an option from the dropdown at (204, 598) on xpath=//select[@id='ide']/option >> nth=3
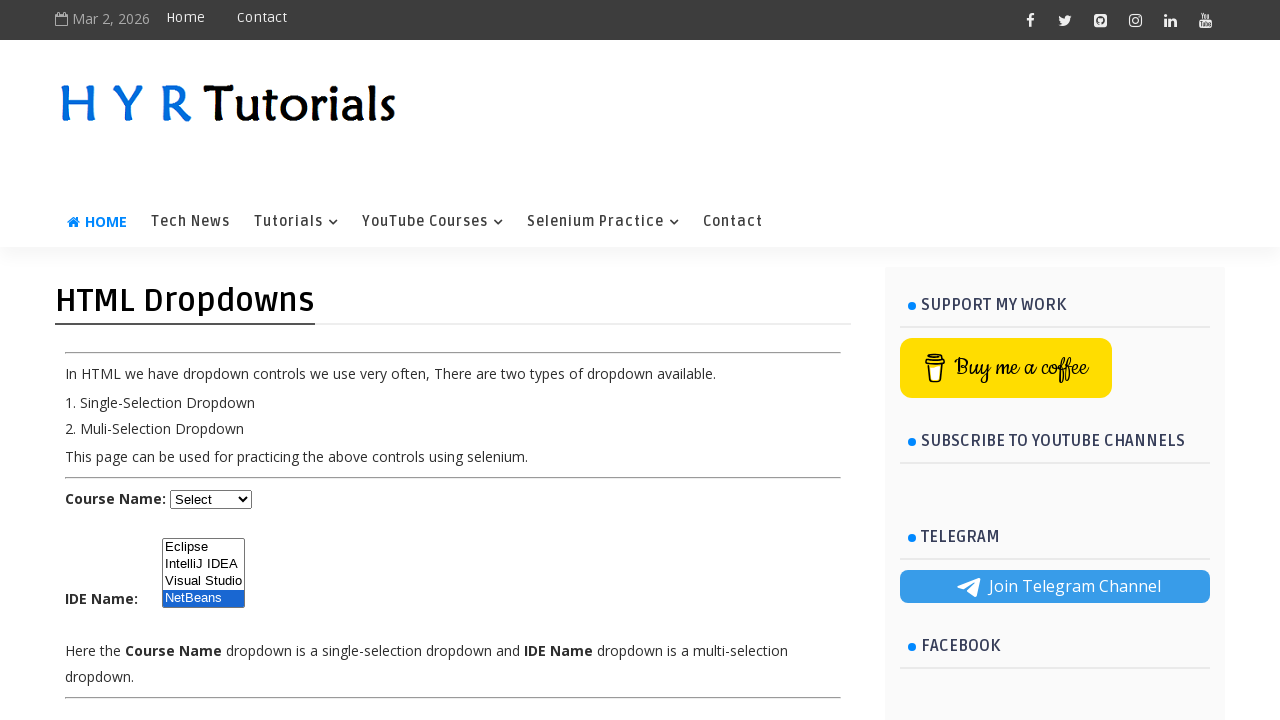

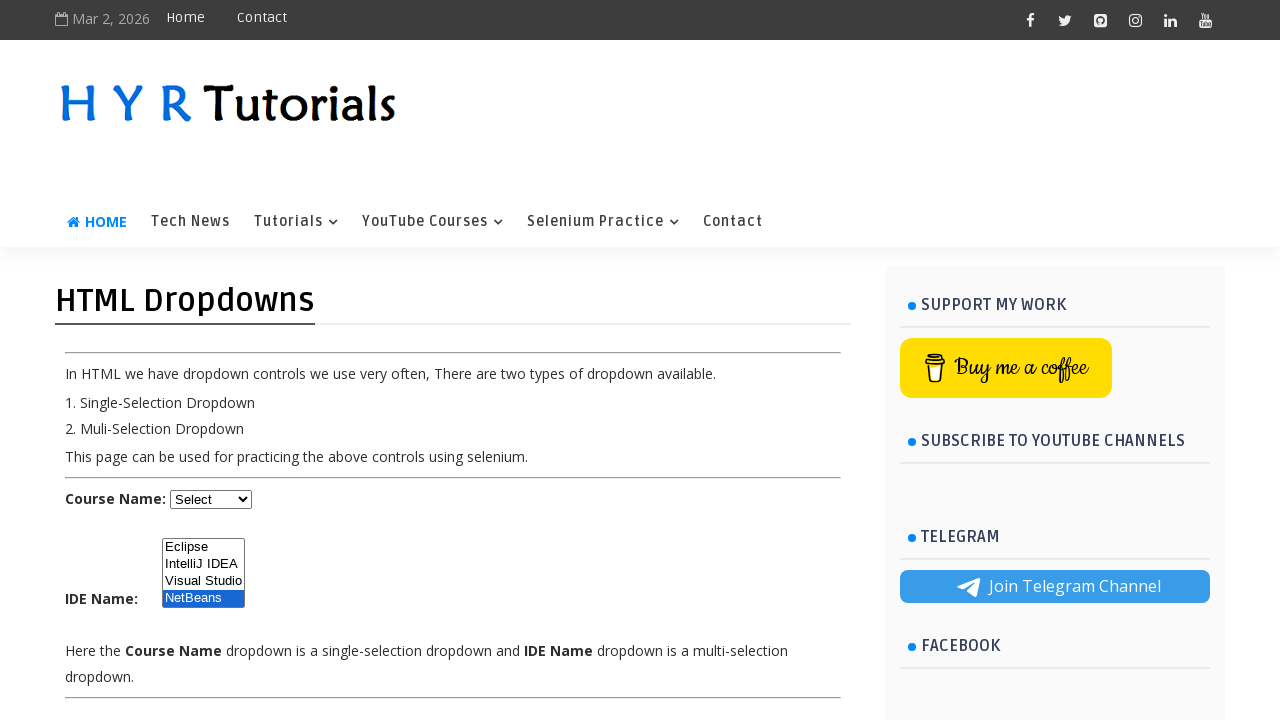